Tests form submission with invalid day value of 00 (00/02/2005), verifying date error is shown

Starting URL: https://elenarivero.github.io/ejercicio3/index.html

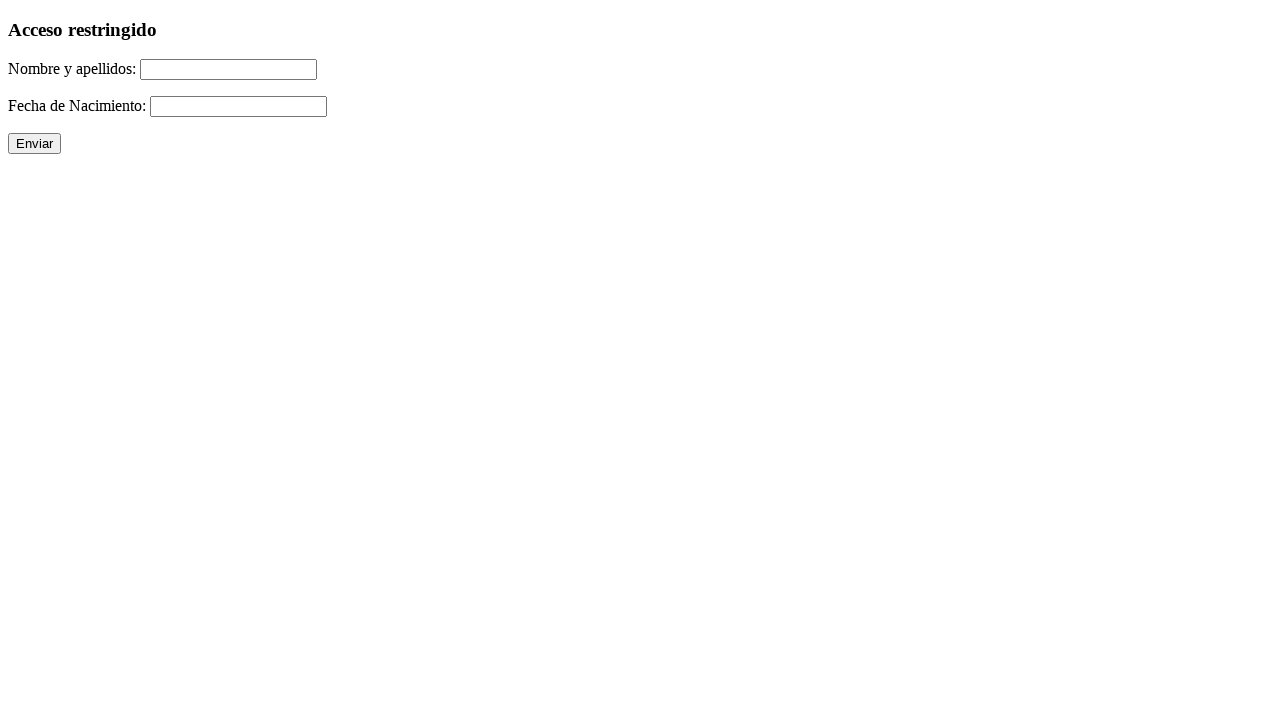

Filled name field with 'Lorenzo Bellido Barrena' on #nomap
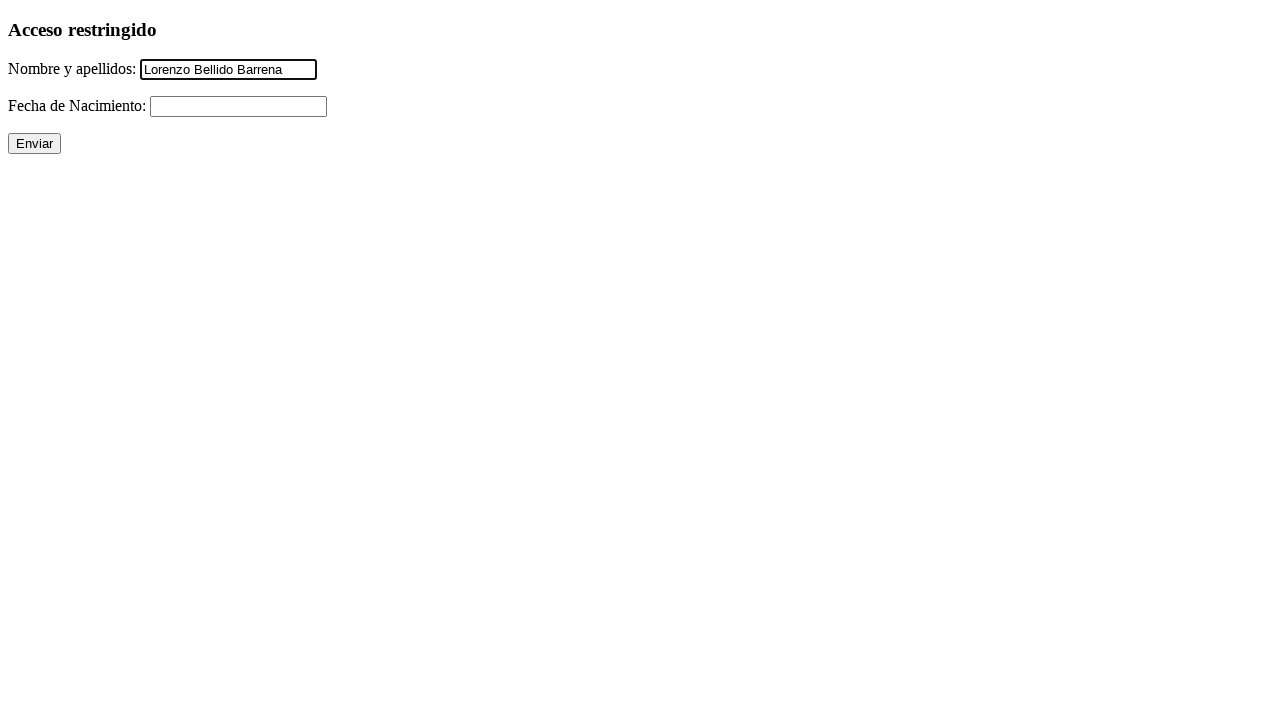

Filled date field with invalid day value '00/02/2005' on #fecha
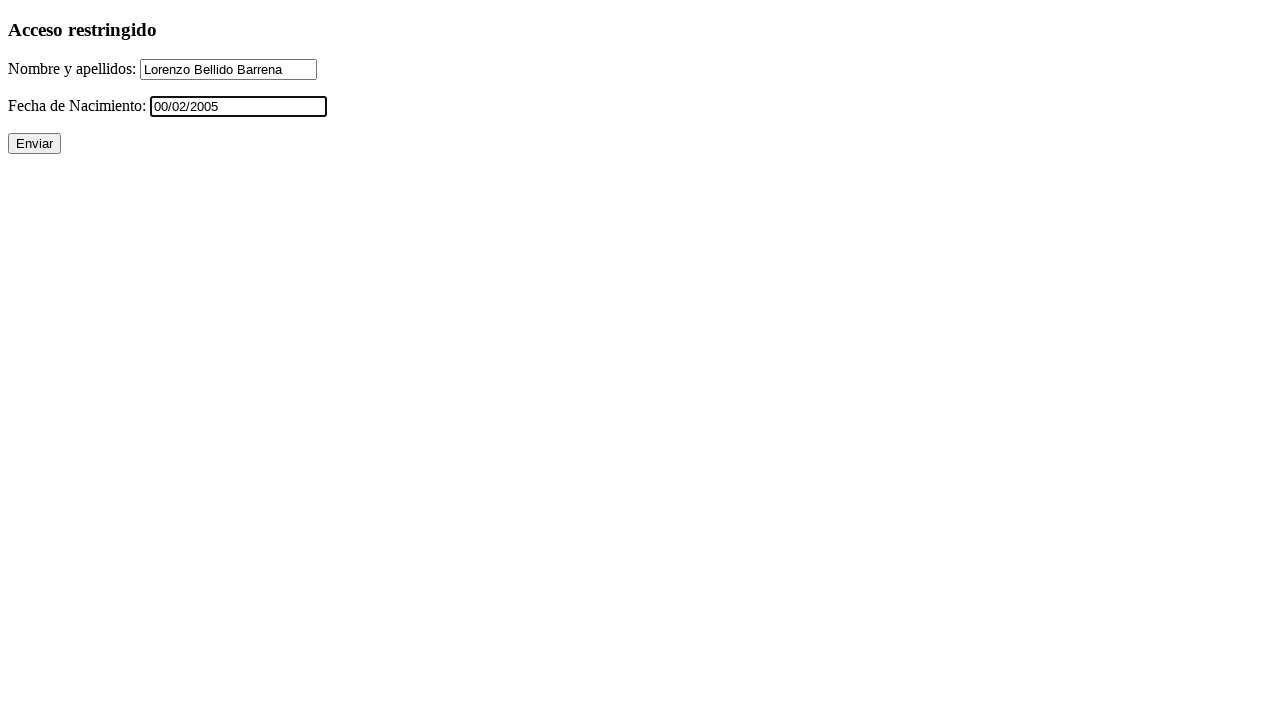

Clicked form submit button at (34, 144) on xpath=//p/input[@type='submit']
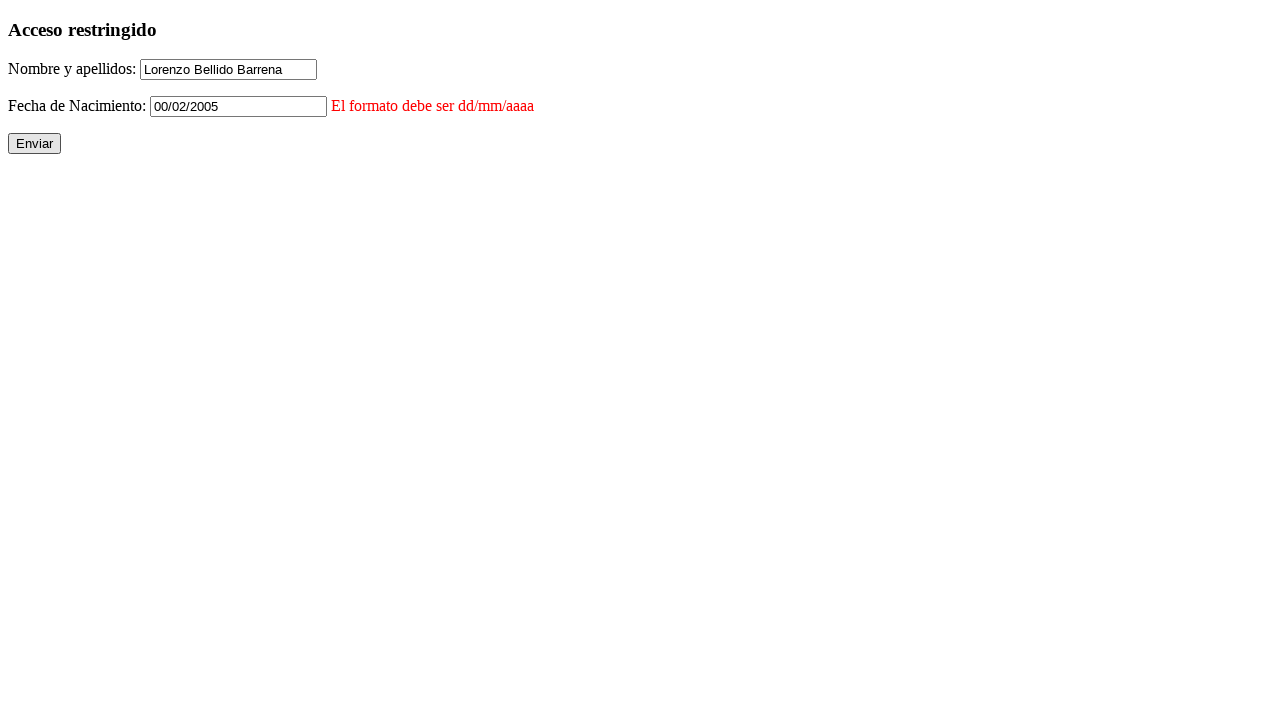

Verified that name error is not visible
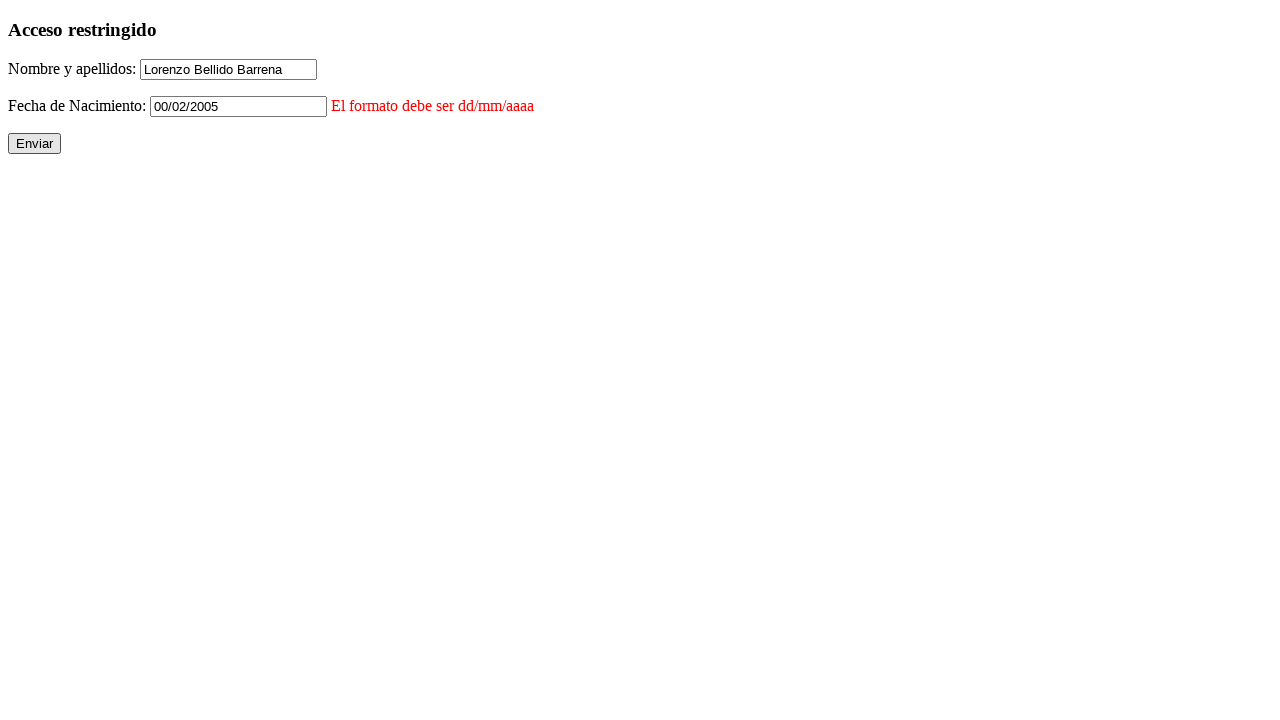

Verified that date error is visible, confirming invalid day validation
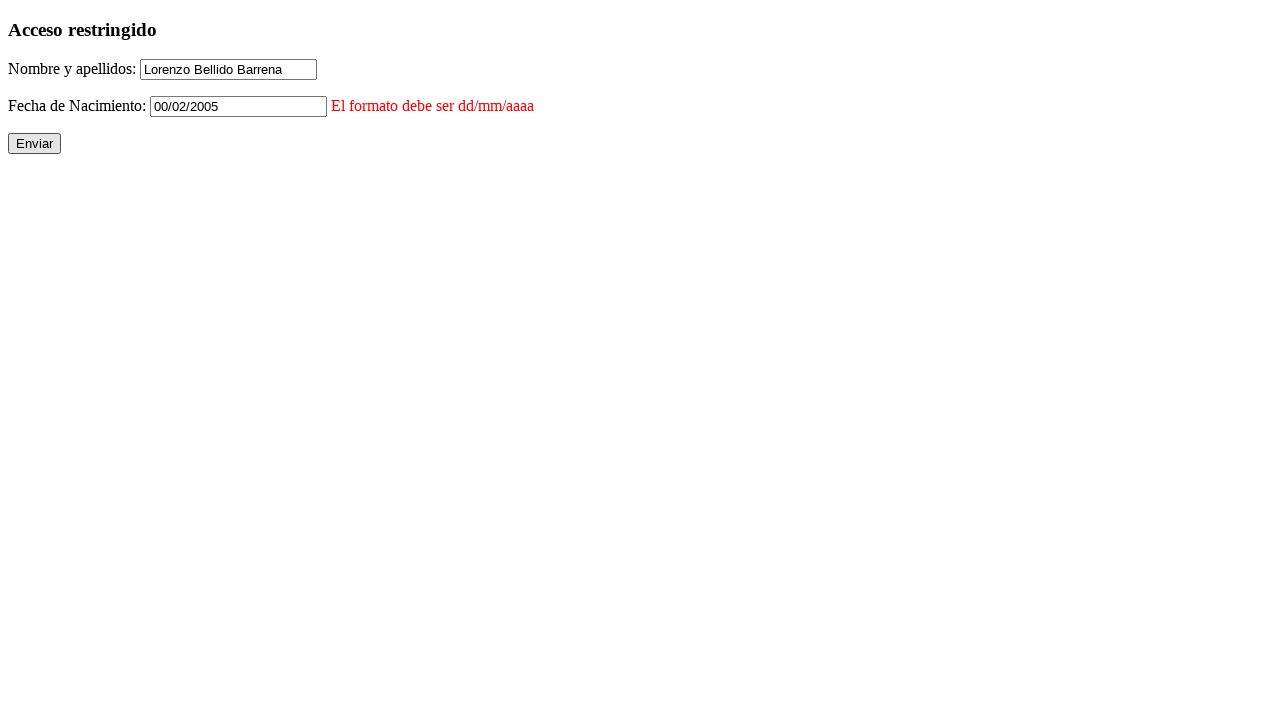

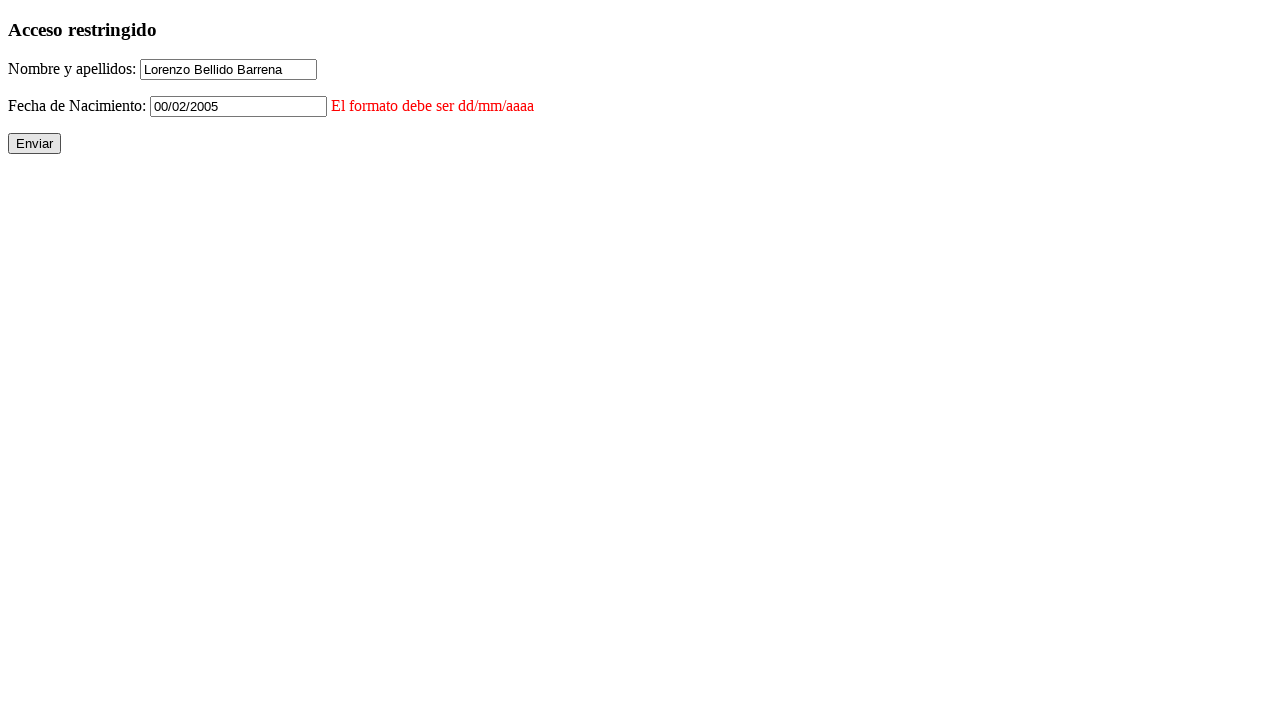